Tests a todo app by checking off existing items, adding a new todo item to the list

Starting URL: https://lambdatest.github.io/sample-todo-app/

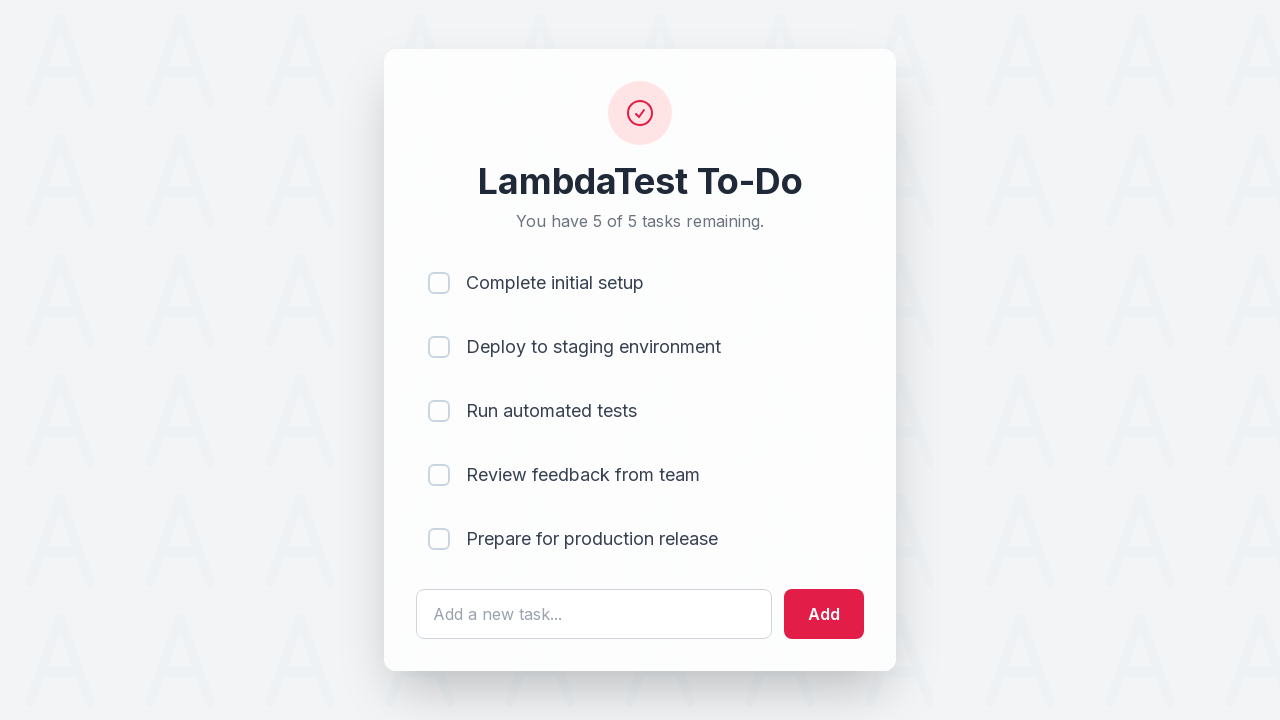

Checked first todo item at (439, 283) on input[name='li1']
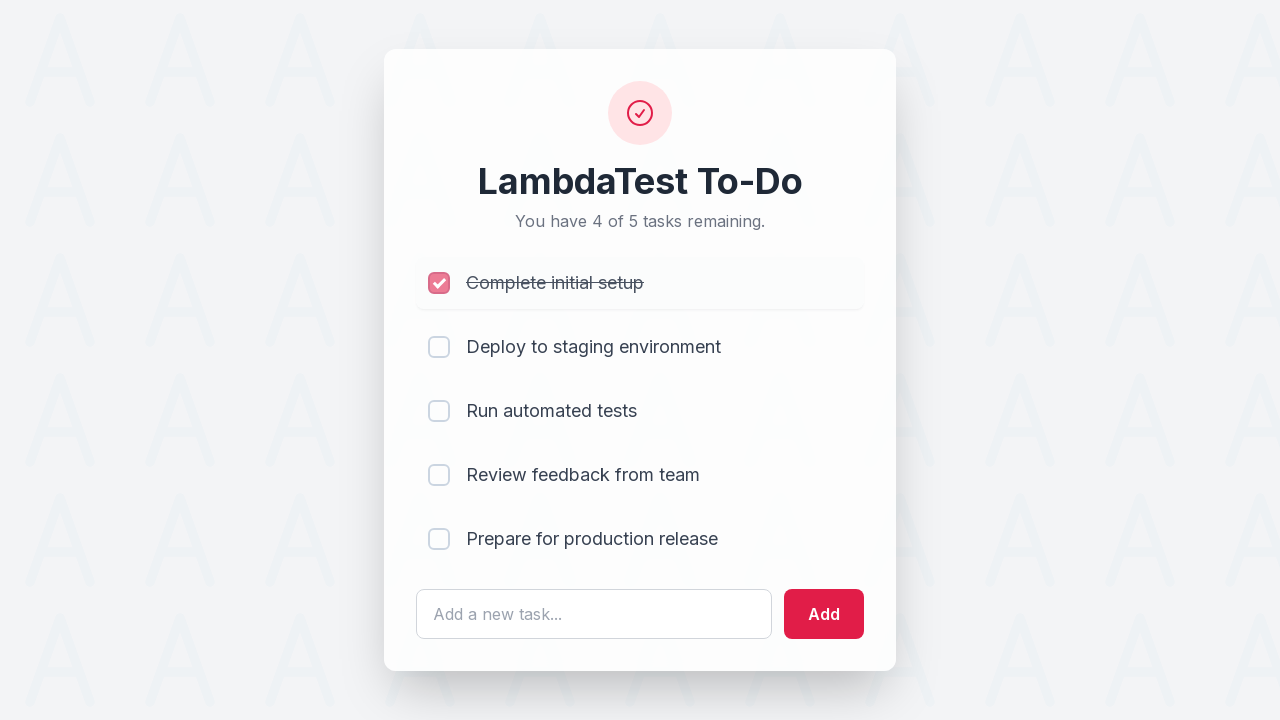

Checked second todo item at (439, 347) on input[name='li2']
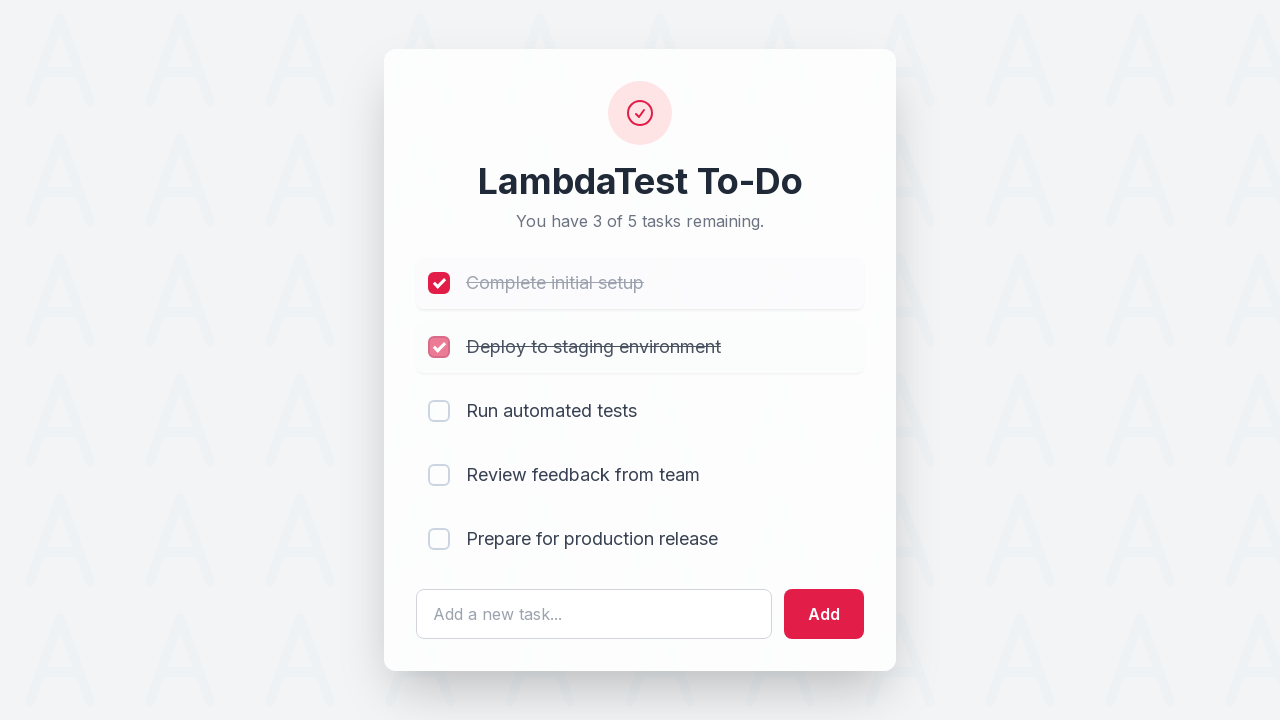

Cleared the todo input field on #sampletodotext
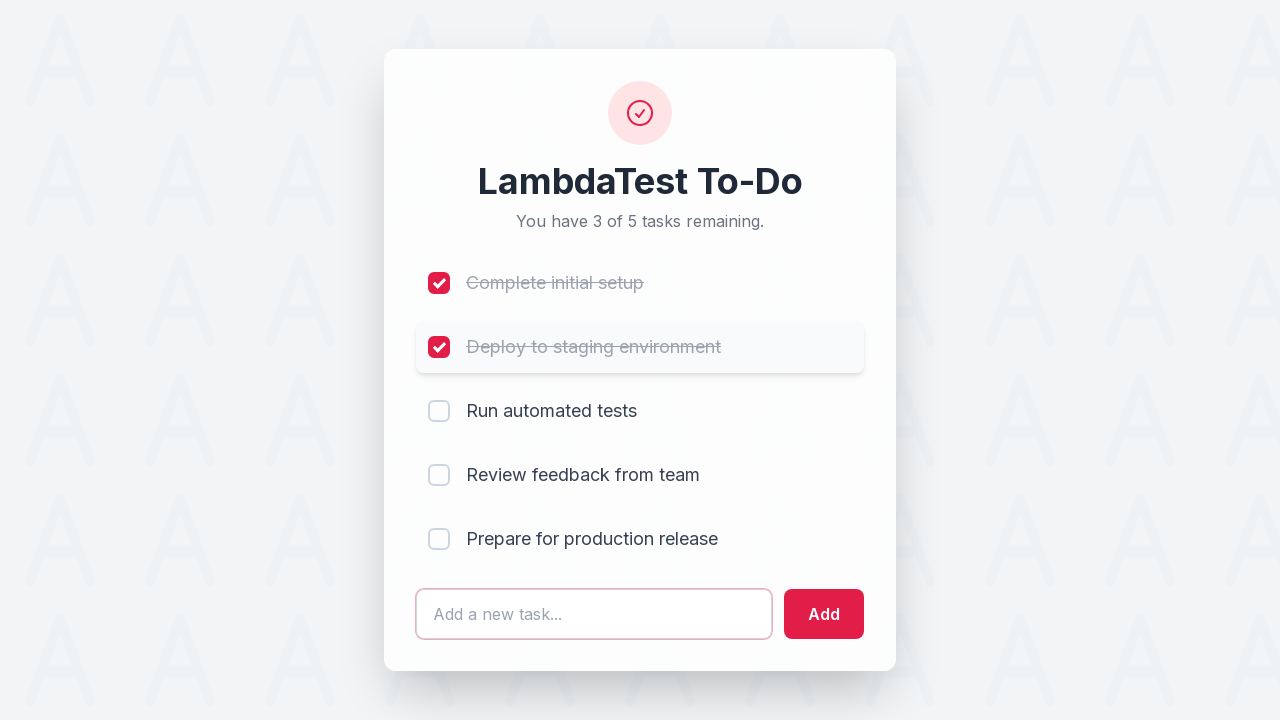

Entered new todo text: 'Yey, Let's add it to list' on #sampletodotext
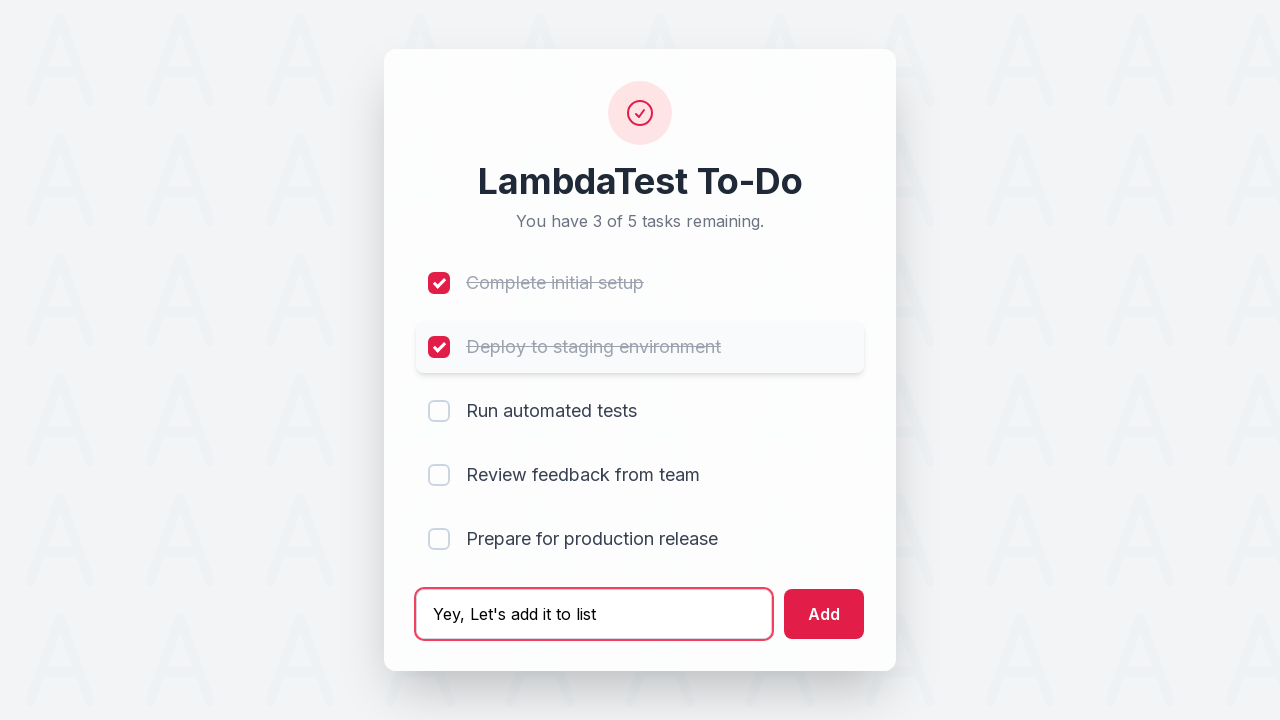

Clicked add button to add new todo item to the list at (824, 614) on #addbutton
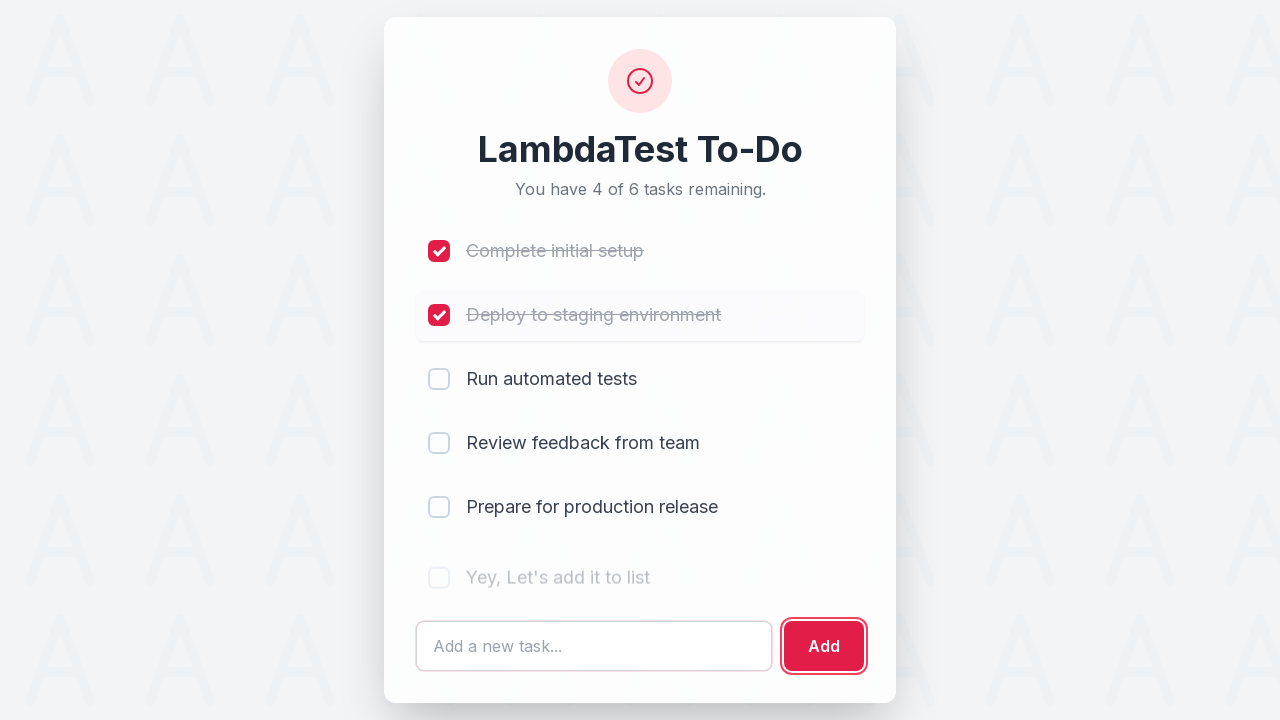

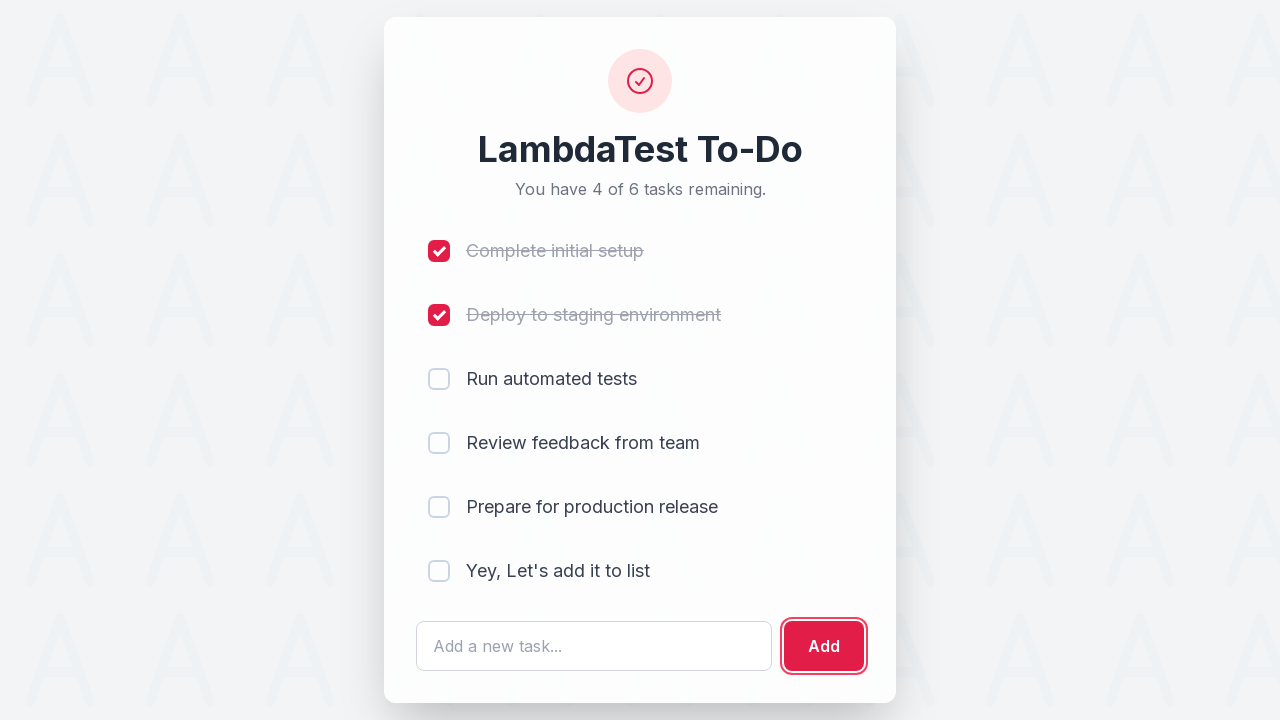